Tests readonly input field on Selenium web form by clicking and verifying its accessible name

Starting URL: https://www.selenium.dev/selenium/web/web-form.html

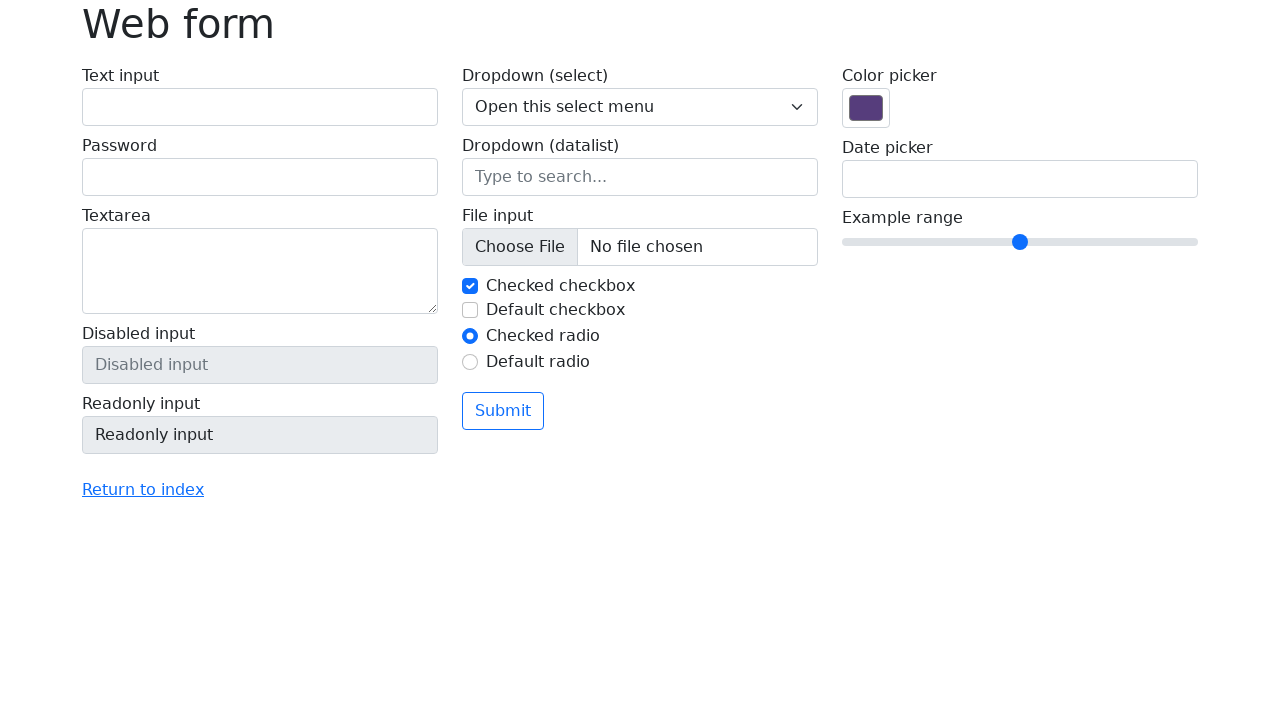

Clicked on readonly input field at (260, 435) on input[name='my-readonly']
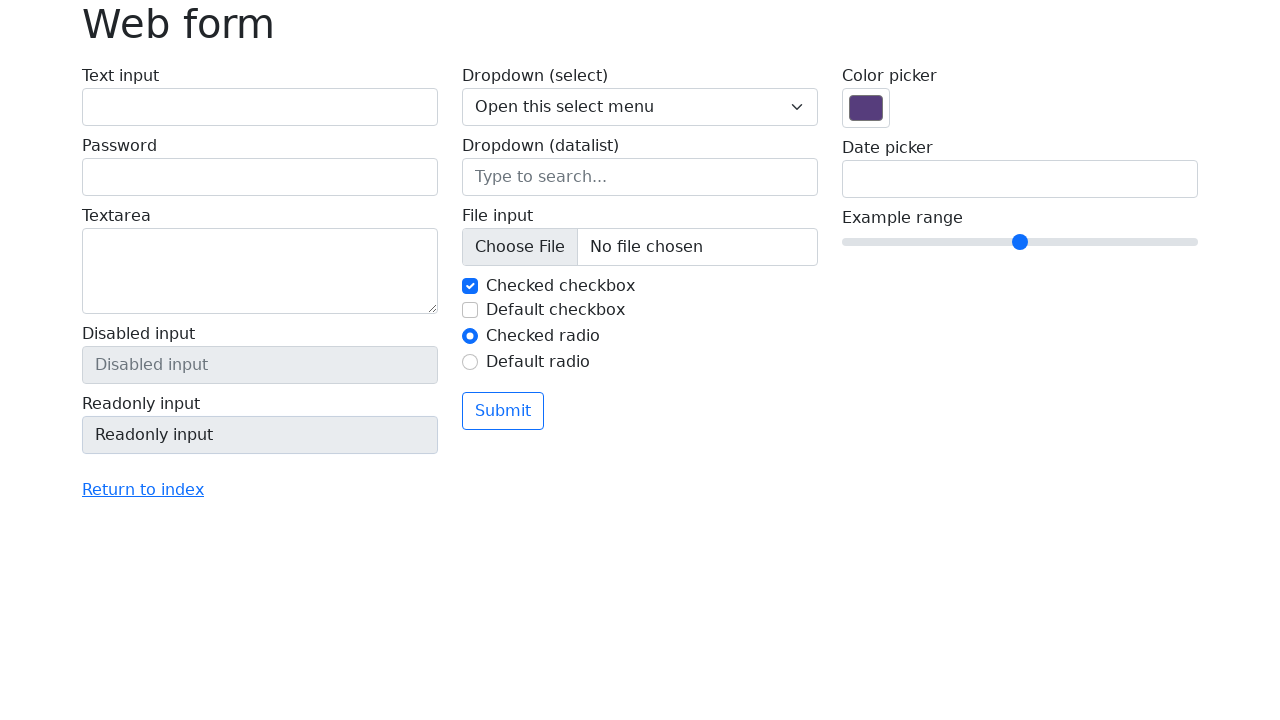

Verified readonly input field is present
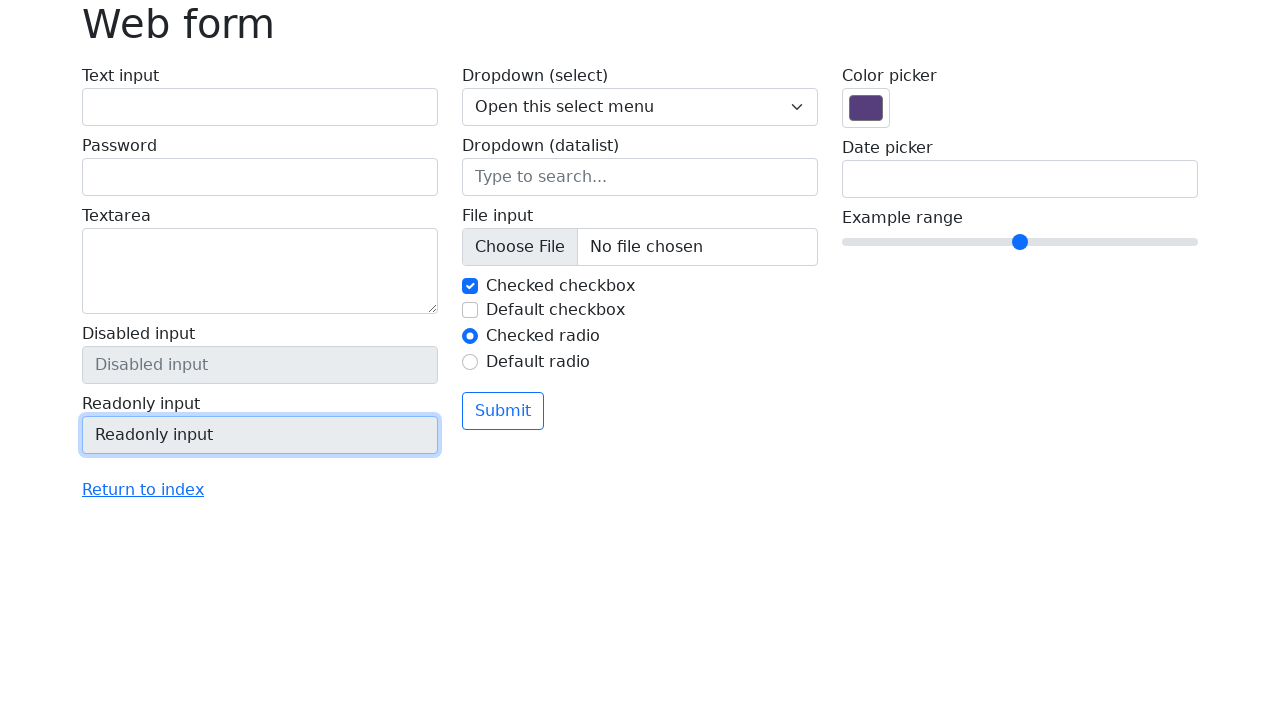

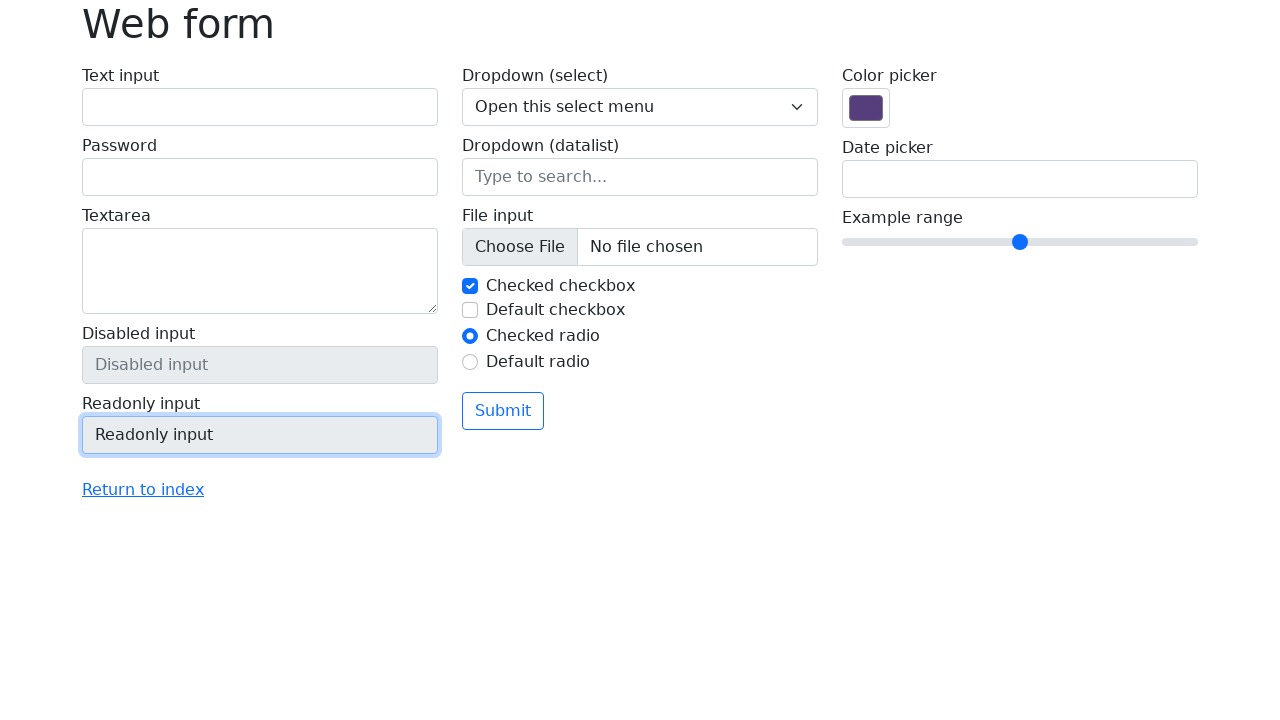